Tests editing a todo item by double-clicking, changing text, and pressing Enter

Starting URL: https://demo.playwright.dev/todomvc

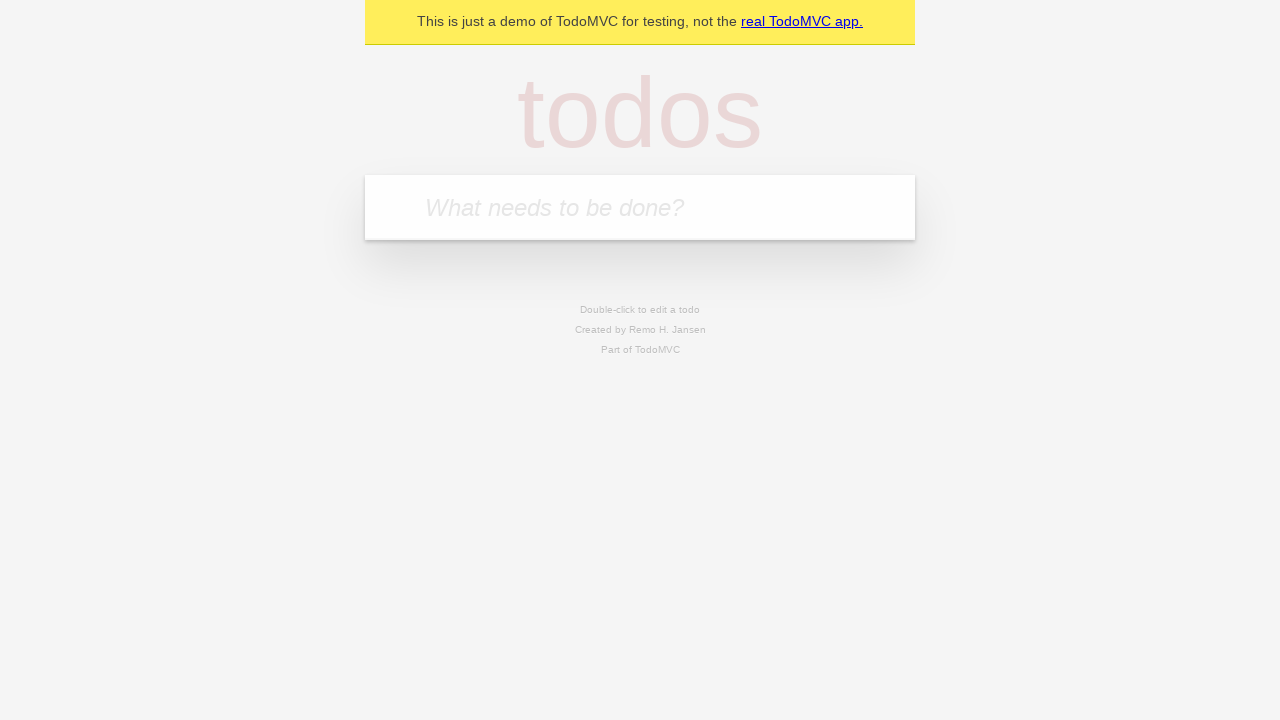

Located the 'What needs to be done?' input field
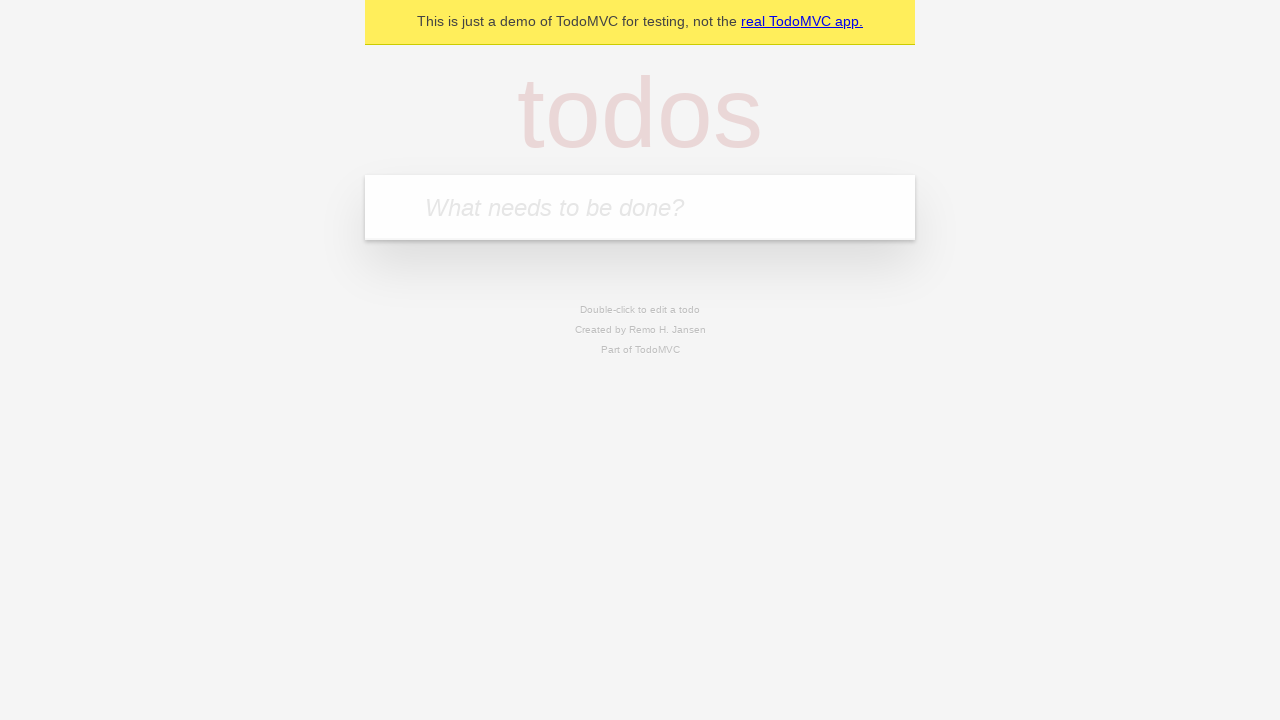

Filled todo input with 'buy some cheese' on internal:attr=[placeholder="What needs to be done?"i]
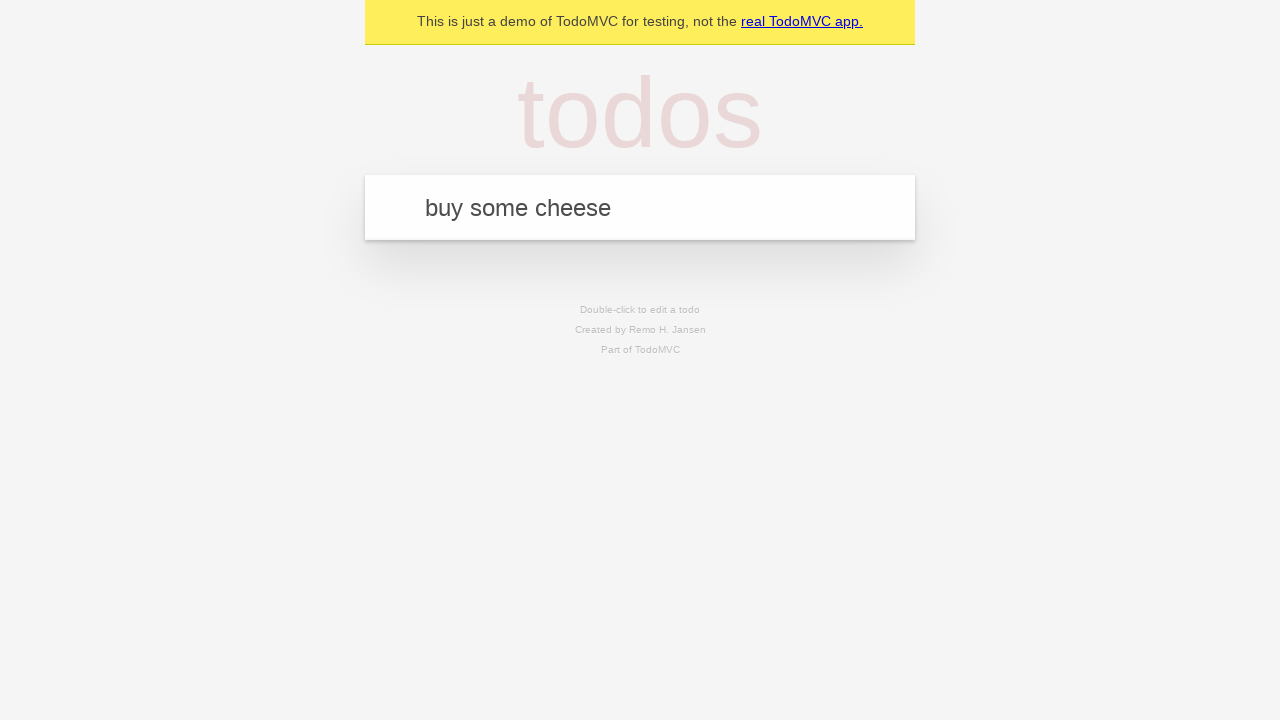

Pressed Enter to create todo item 'buy some cheese' on internal:attr=[placeholder="What needs to be done?"i]
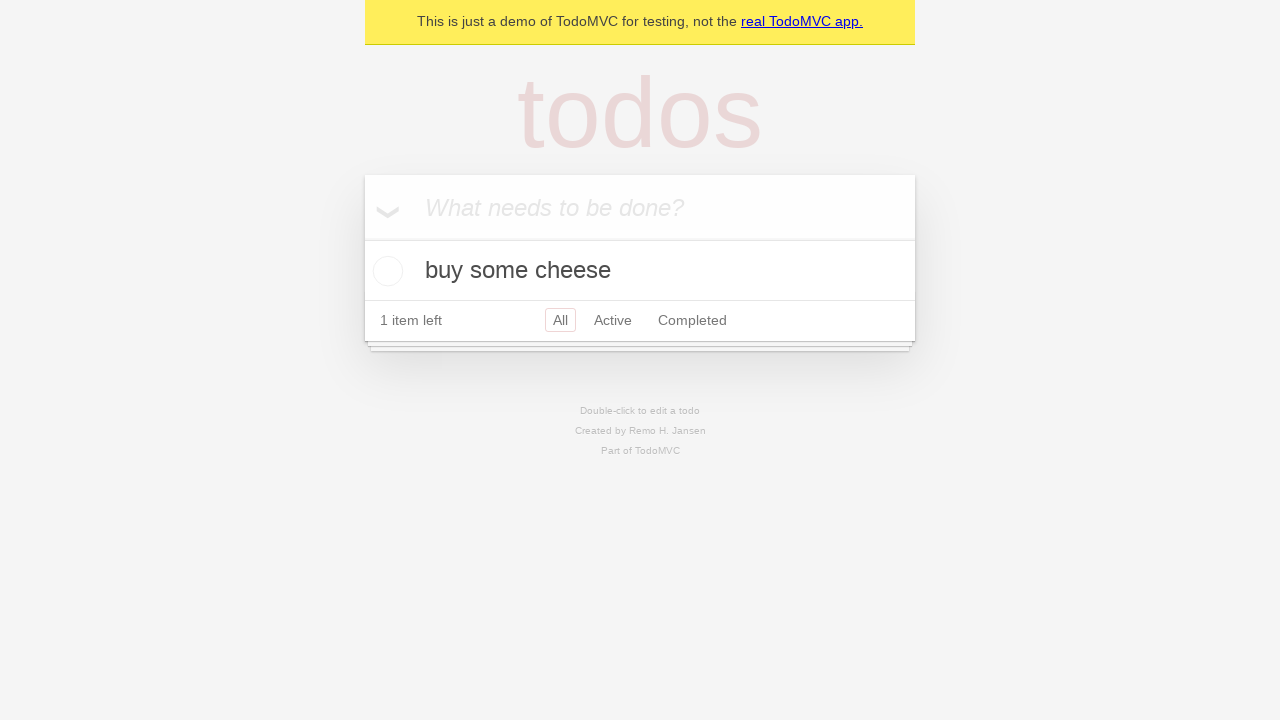

Filled todo input with 'feed the cat' on internal:attr=[placeholder="What needs to be done?"i]
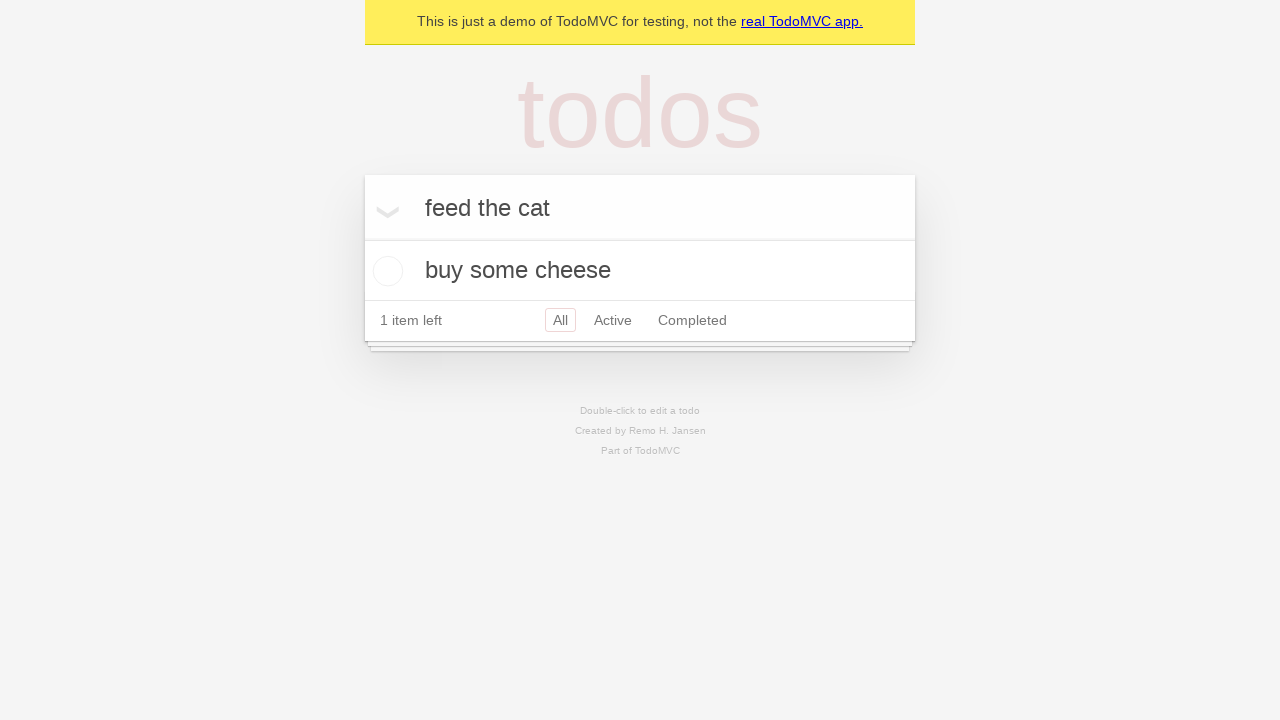

Pressed Enter to create todo item 'feed the cat' on internal:attr=[placeholder="What needs to be done?"i]
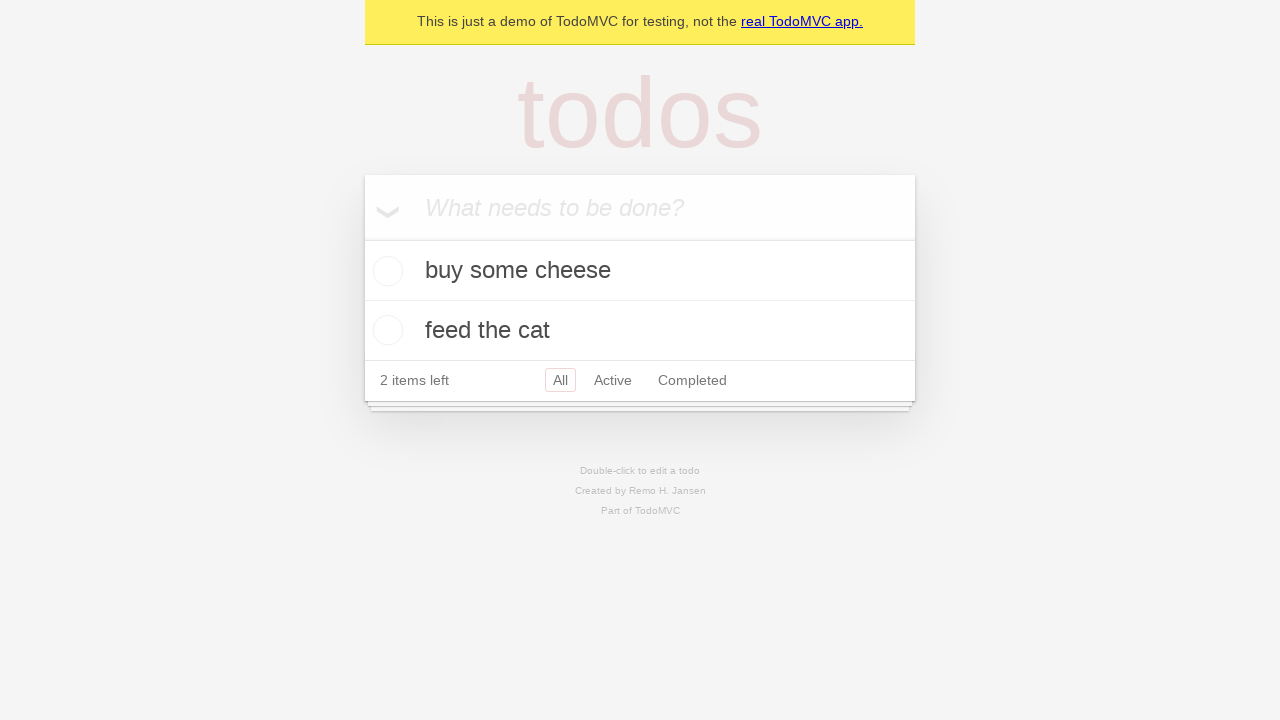

Filled todo input with 'book a doctors appointment' on internal:attr=[placeholder="What needs to be done?"i]
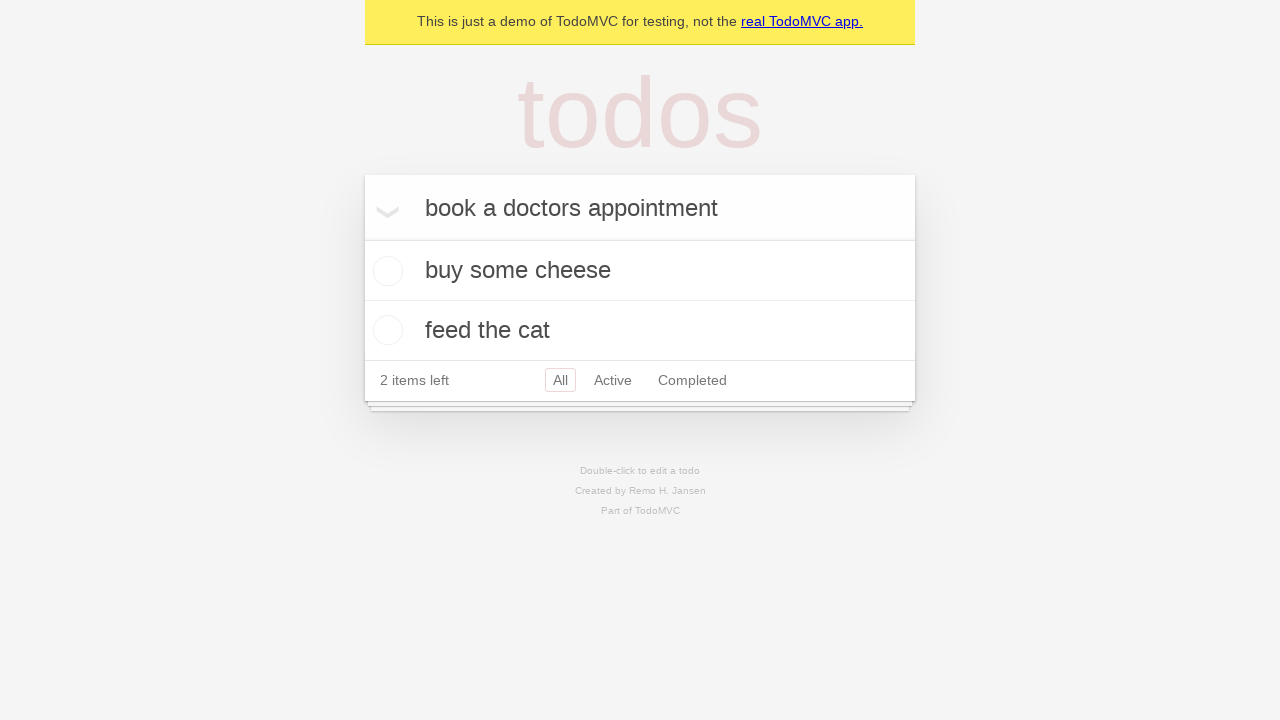

Pressed Enter to create todo item 'book a doctors appointment' on internal:attr=[placeholder="What needs to be done?"i]
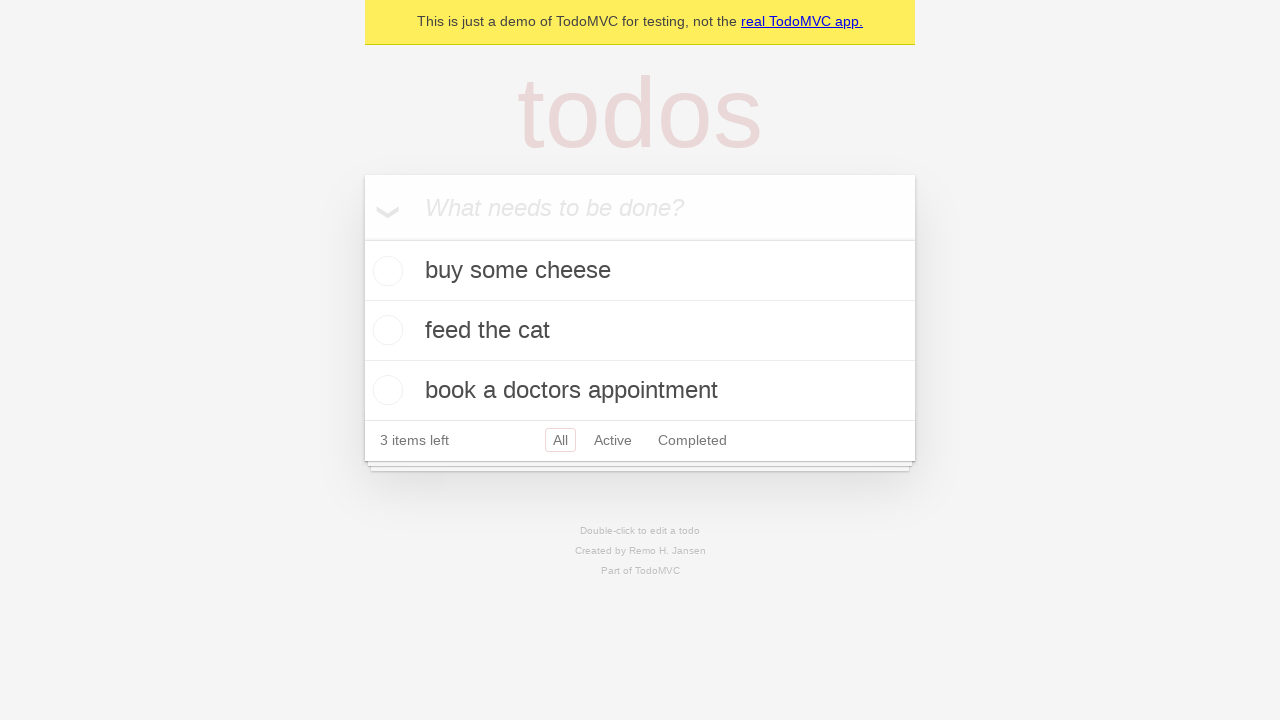

Located the second todo item
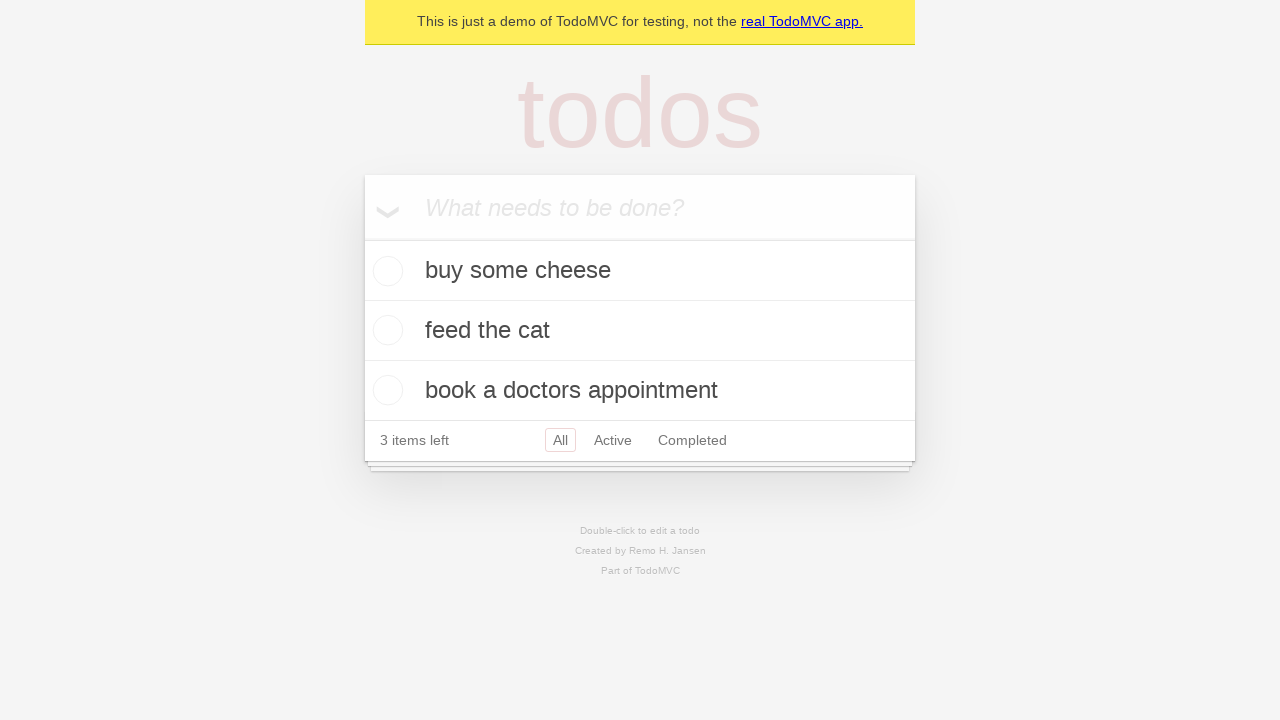

Double-clicked second todo item to enter edit mode at (640, 331) on internal:testid=[data-testid="todo-item"s] >> nth=1
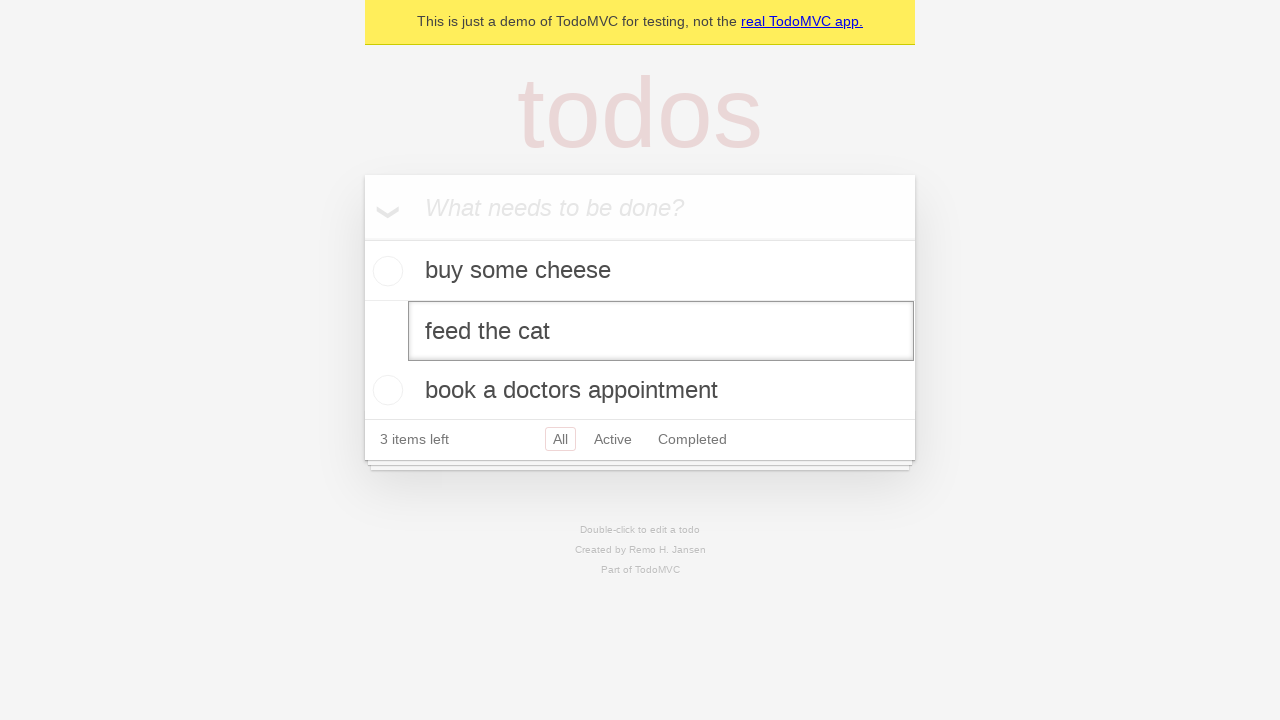

Changed todo text to 'buy some sausages' on internal:testid=[data-testid="todo-item"s] >> nth=1 >> internal:role=textbox[nam
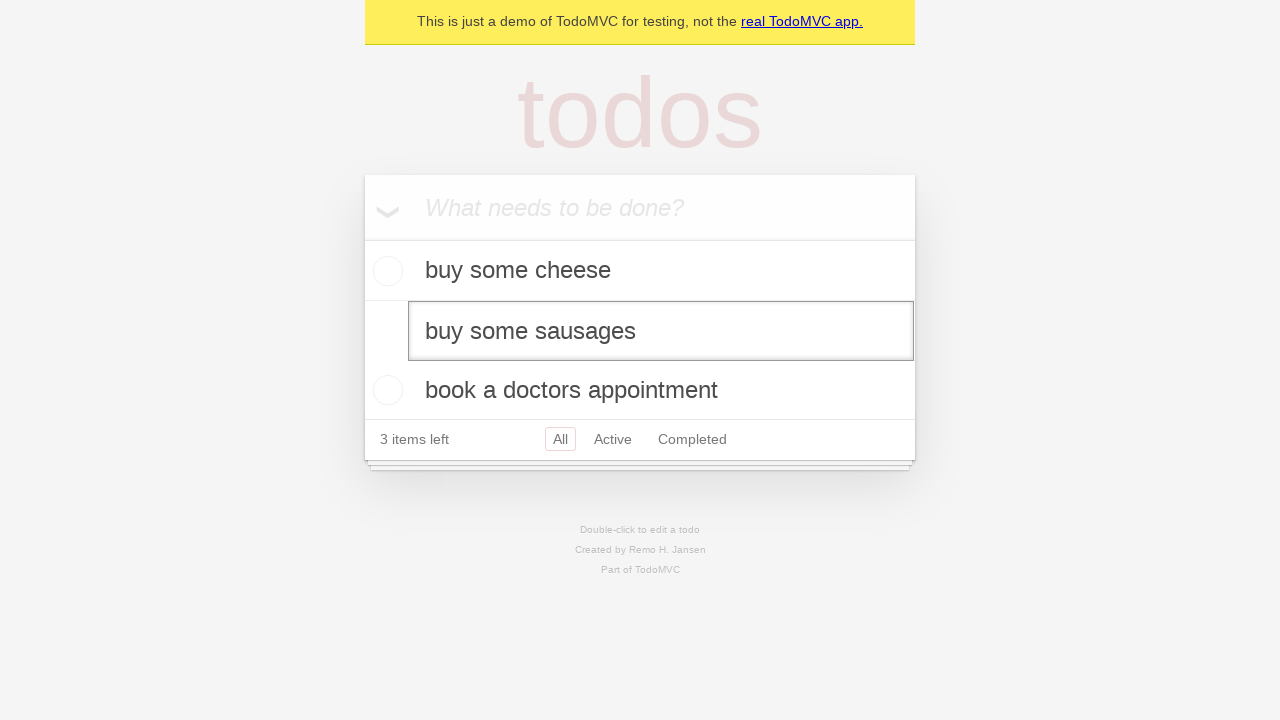

Pressed Enter to save the edited todo item on internal:testid=[data-testid="todo-item"s] >> nth=1 >> internal:role=textbox[nam
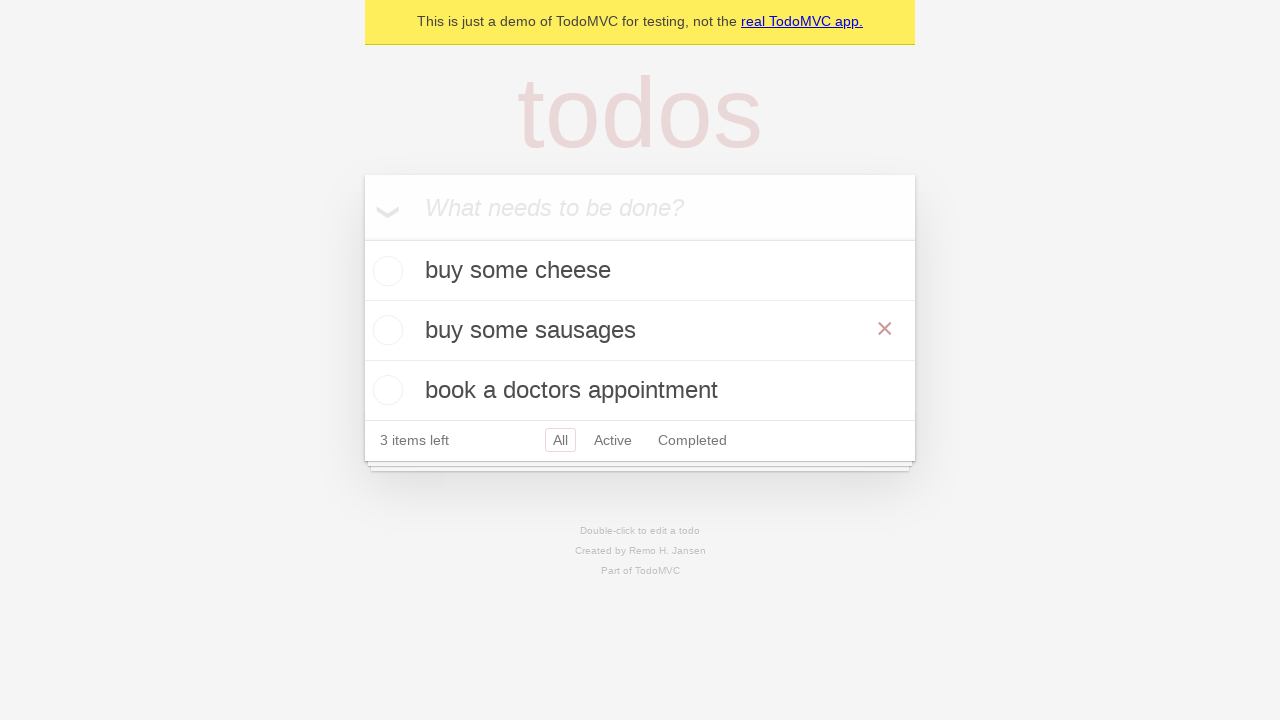

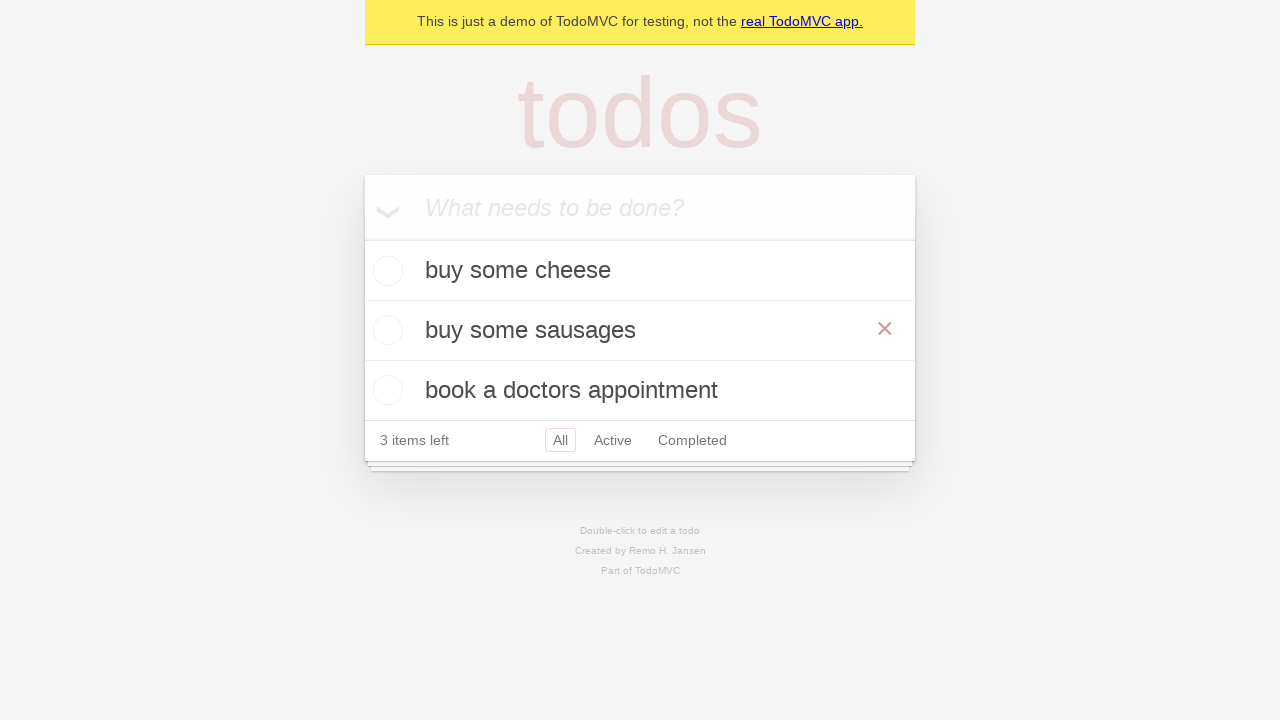